Navigates to the web form page and verifies the page title is displayed correctly

Starting URL: https://bonigarcia.dev/selenium-webdriver-java/

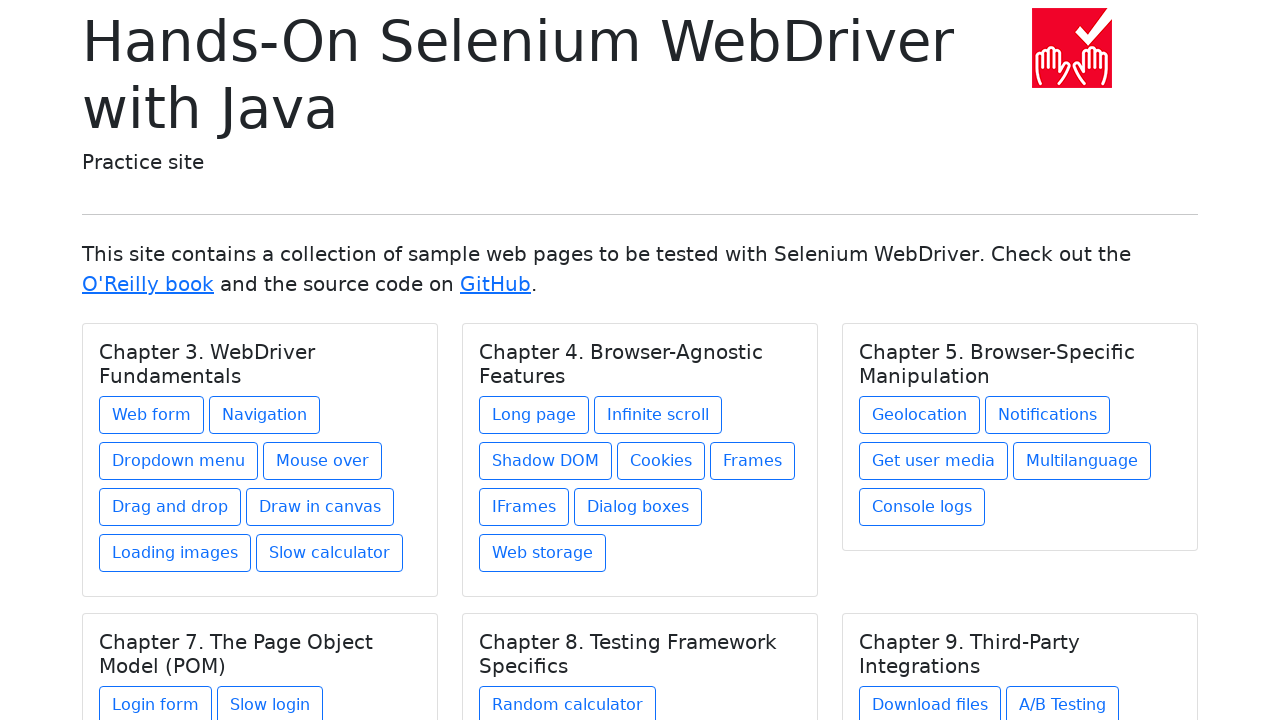

Clicked on the web form link at (152, 415) on a[href*='web-form']
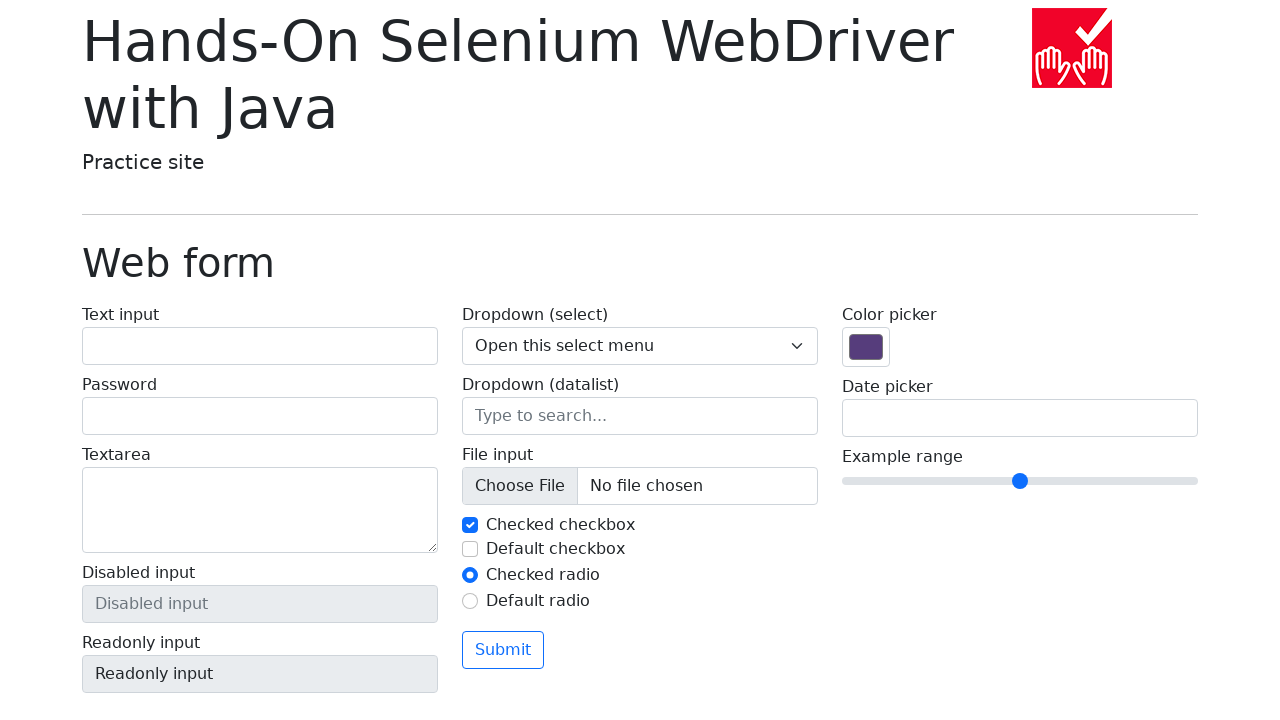

Web form page loaded and title element appeared
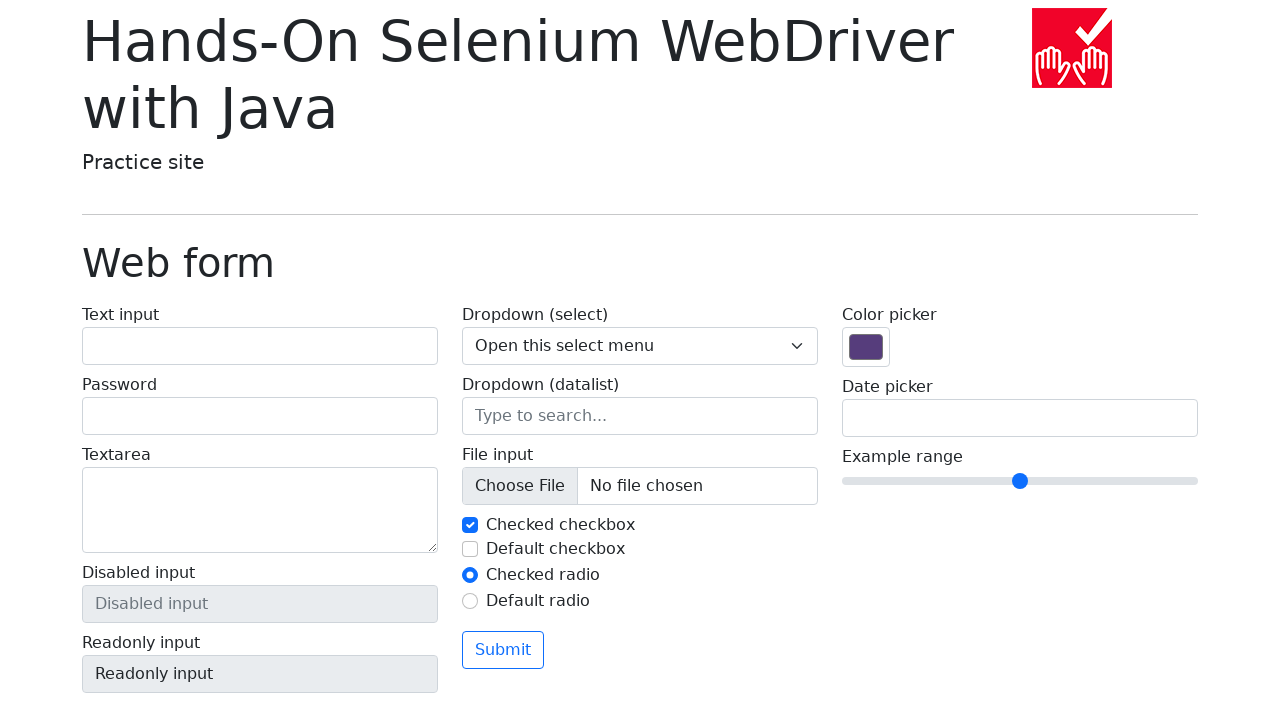

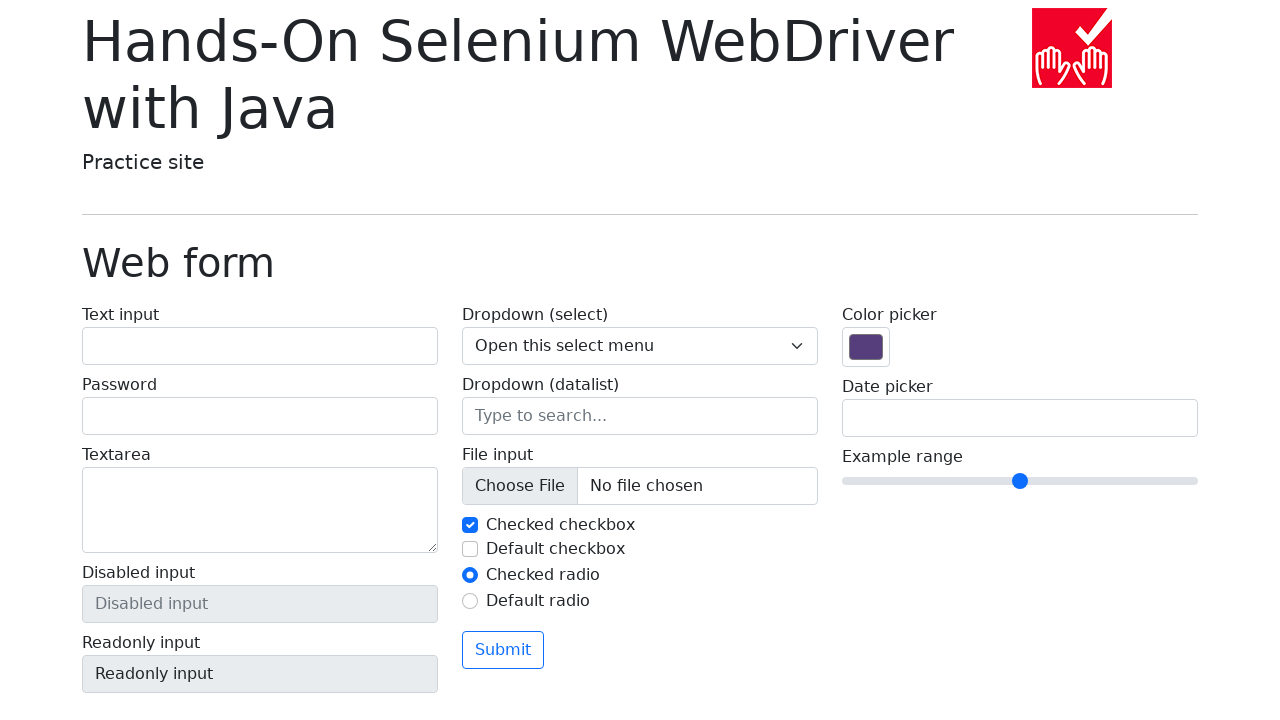